Tests various JavaScript alert types on demoqa.com including simple alerts, timed alerts, confirmation dialogs, and prompt dialogs by clicking their respective trigger buttons and handling the alert popups.

Starting URL: https://demoqa.com/alerts

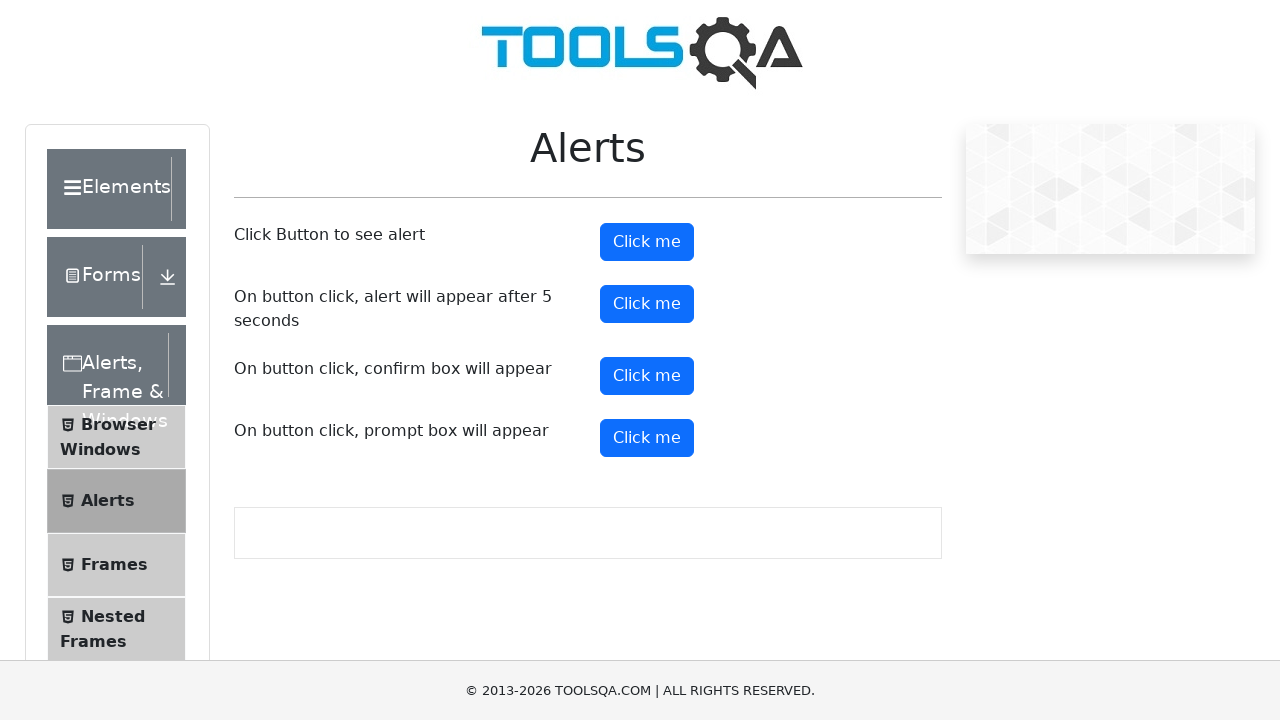

Set up dialog handler to accept all alerts with test input for prompts
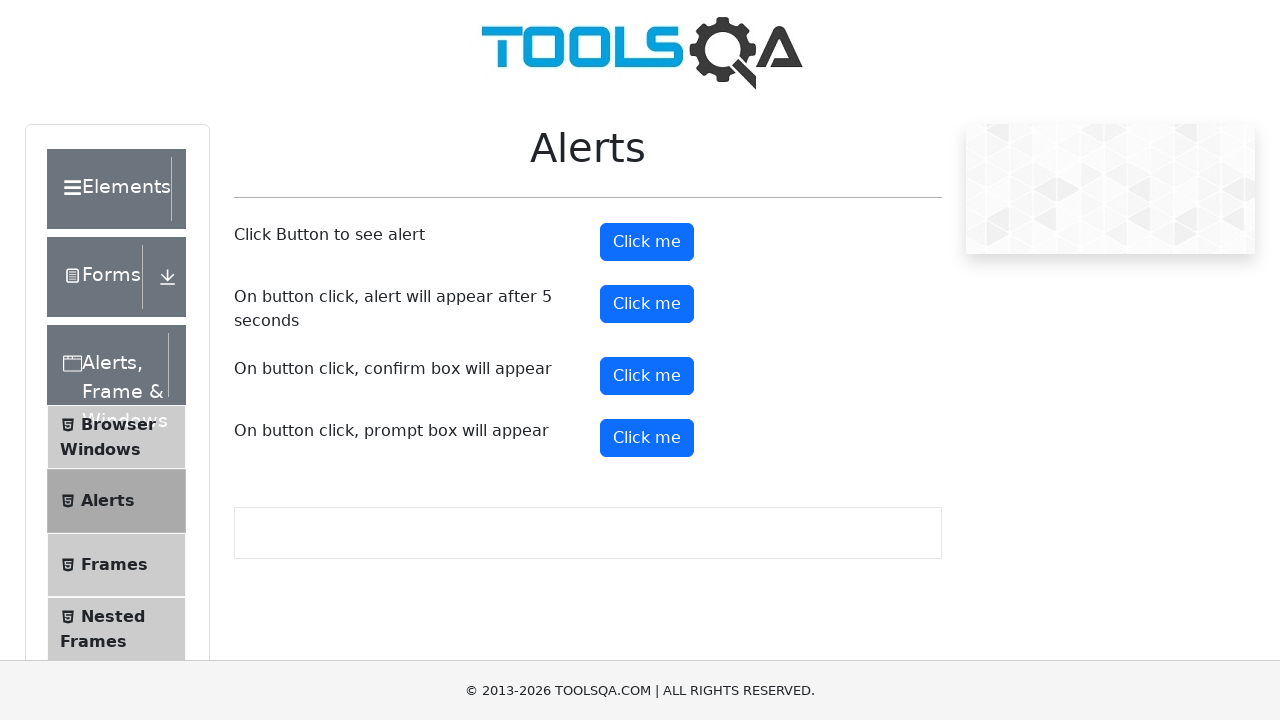

Clicked simple alert button at (647, 242) on #alertButton
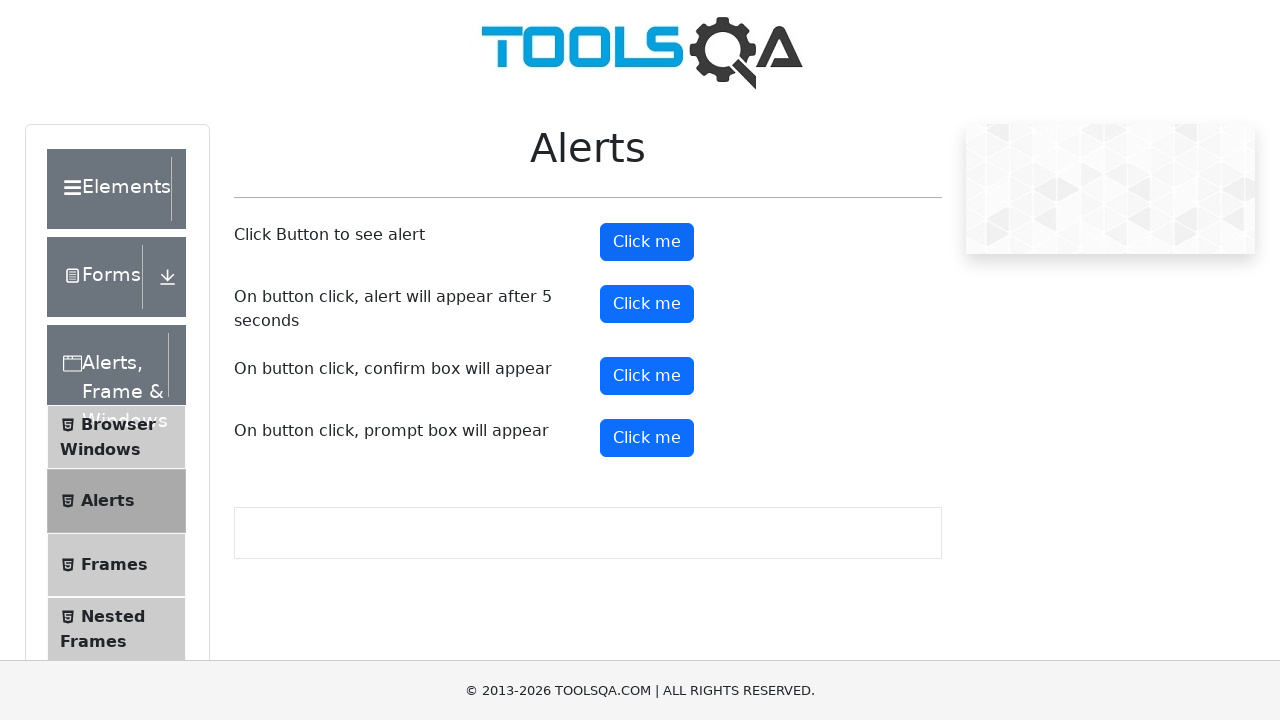

Waited 2 seconds for page to be ready
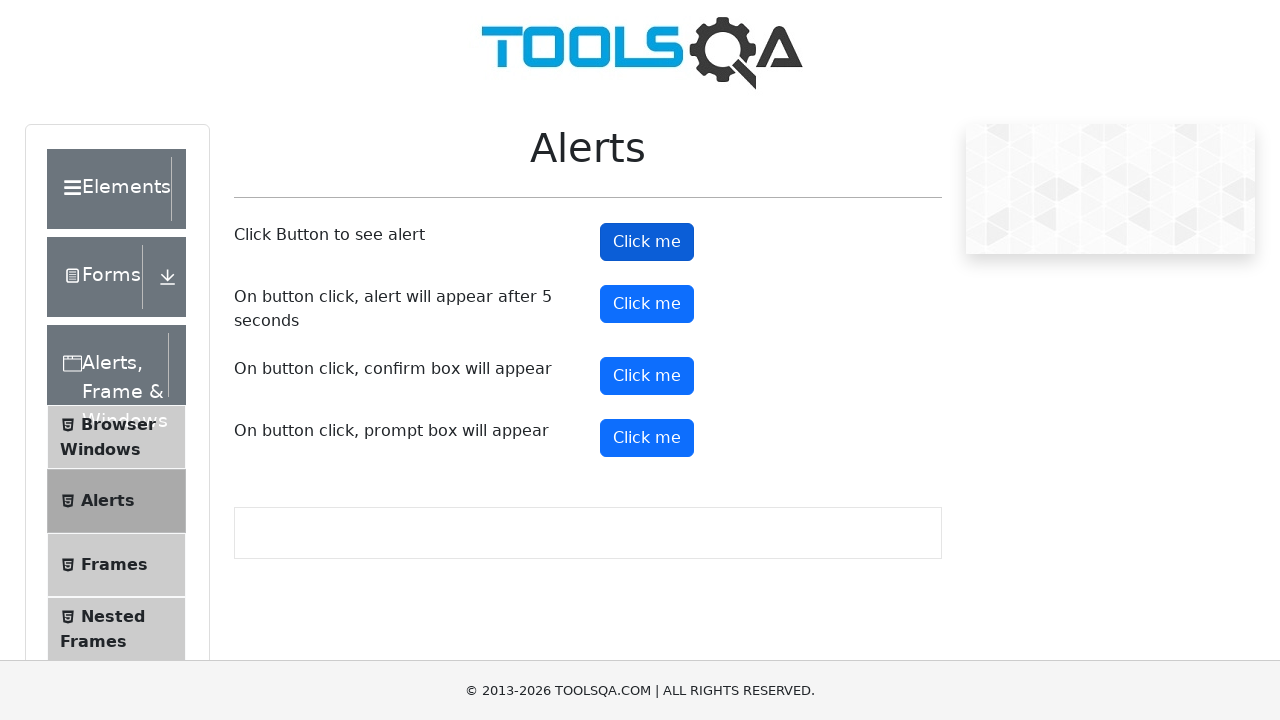

Clicked timed alert button at (647, 304) on #timerAlertButton
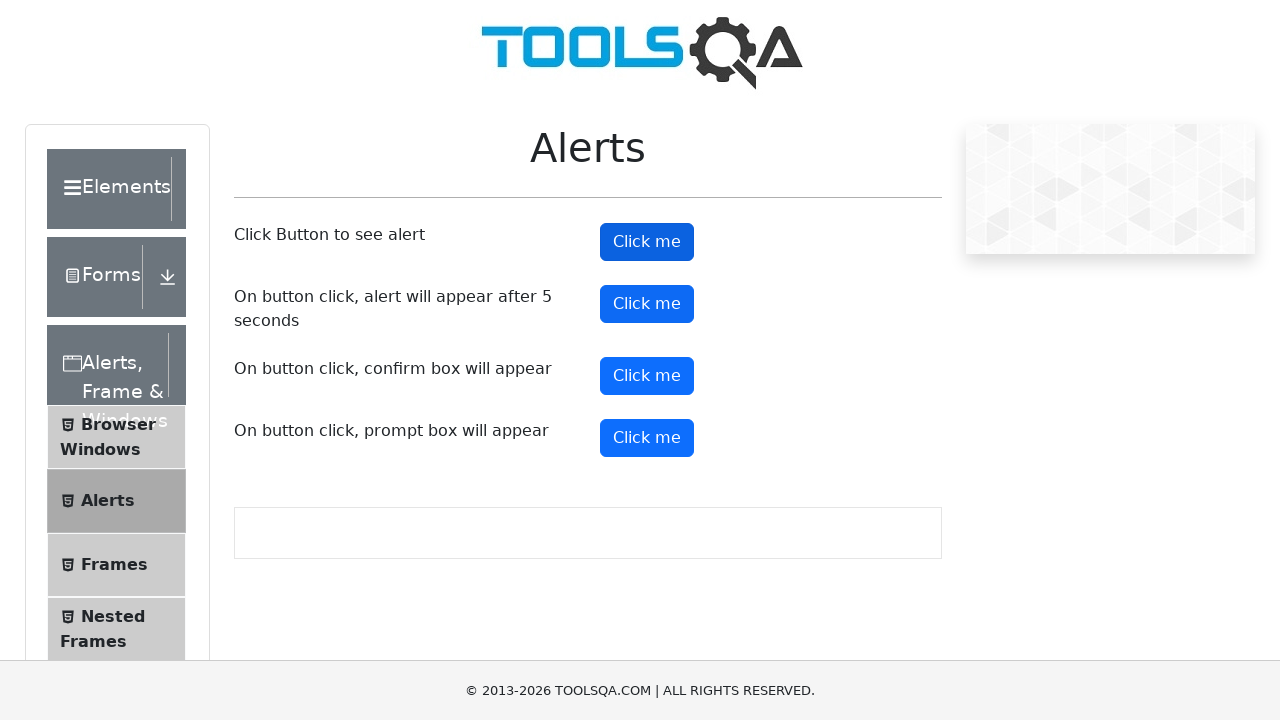

Waited 6 seconds for timed alert to appear and be handled
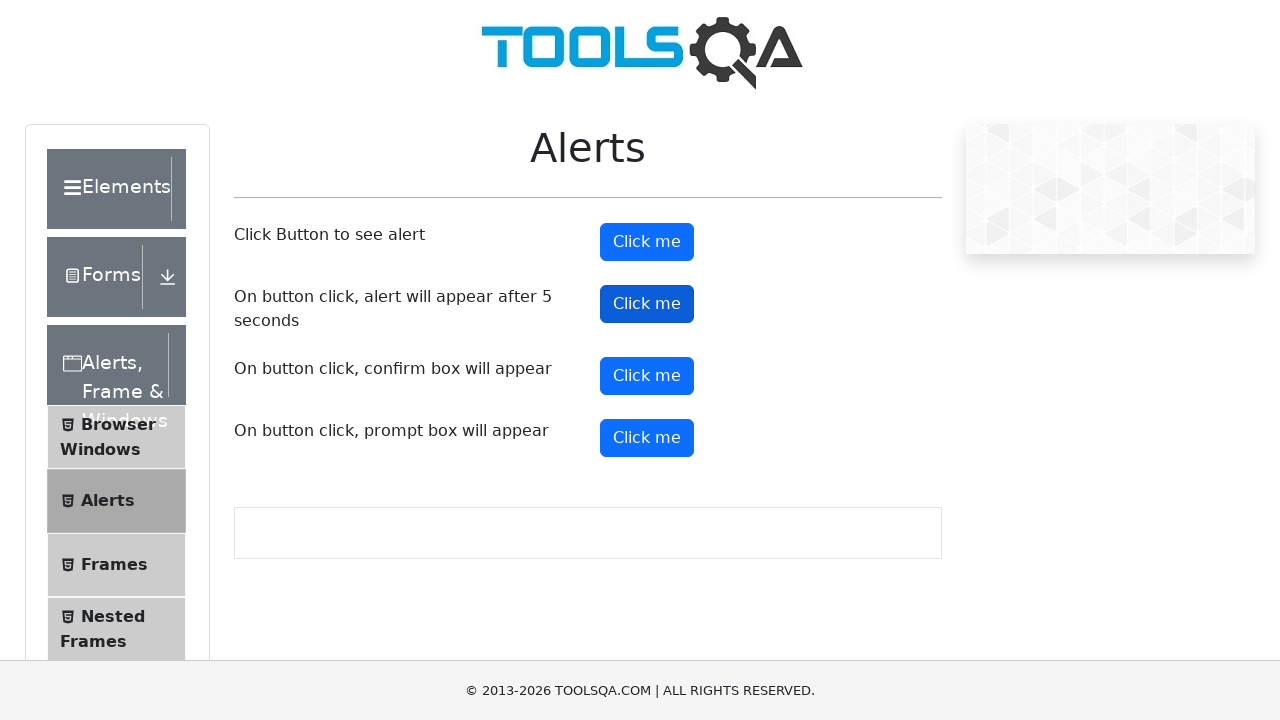

Clicked confirmation dialog button at (647, 376) on #confirmButton
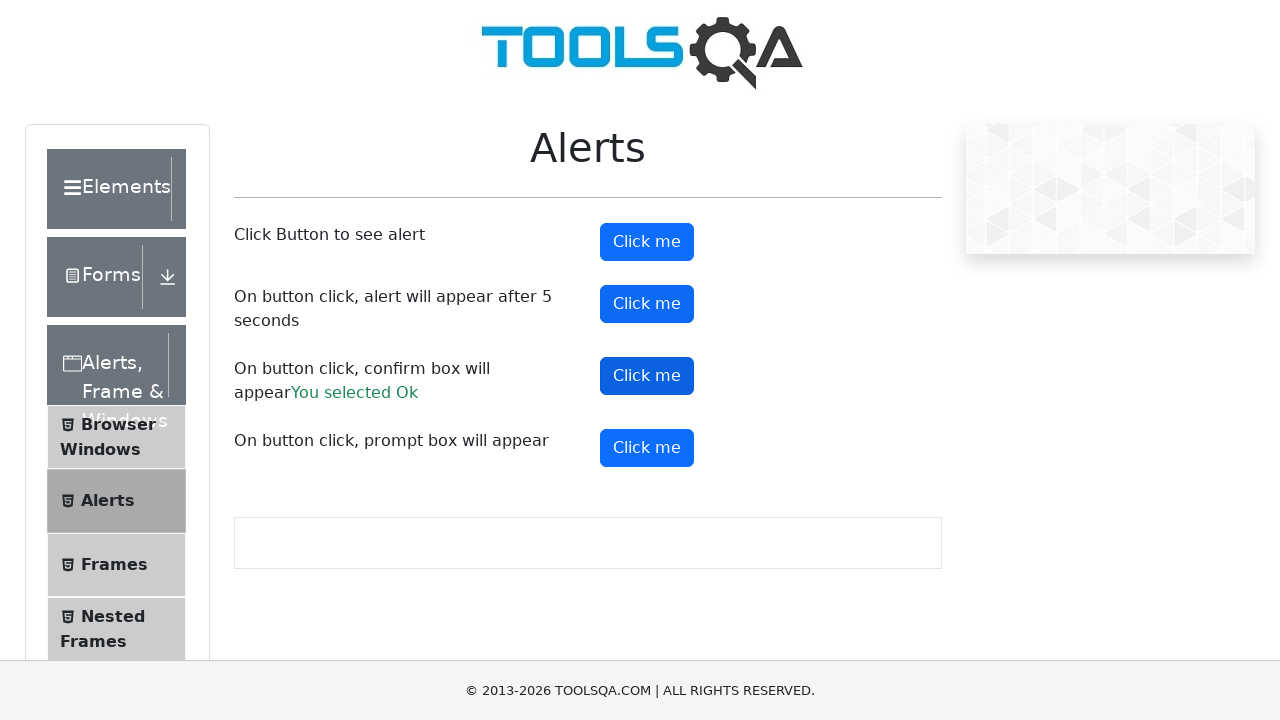

Waited 2 seconds for confirmation to be processed
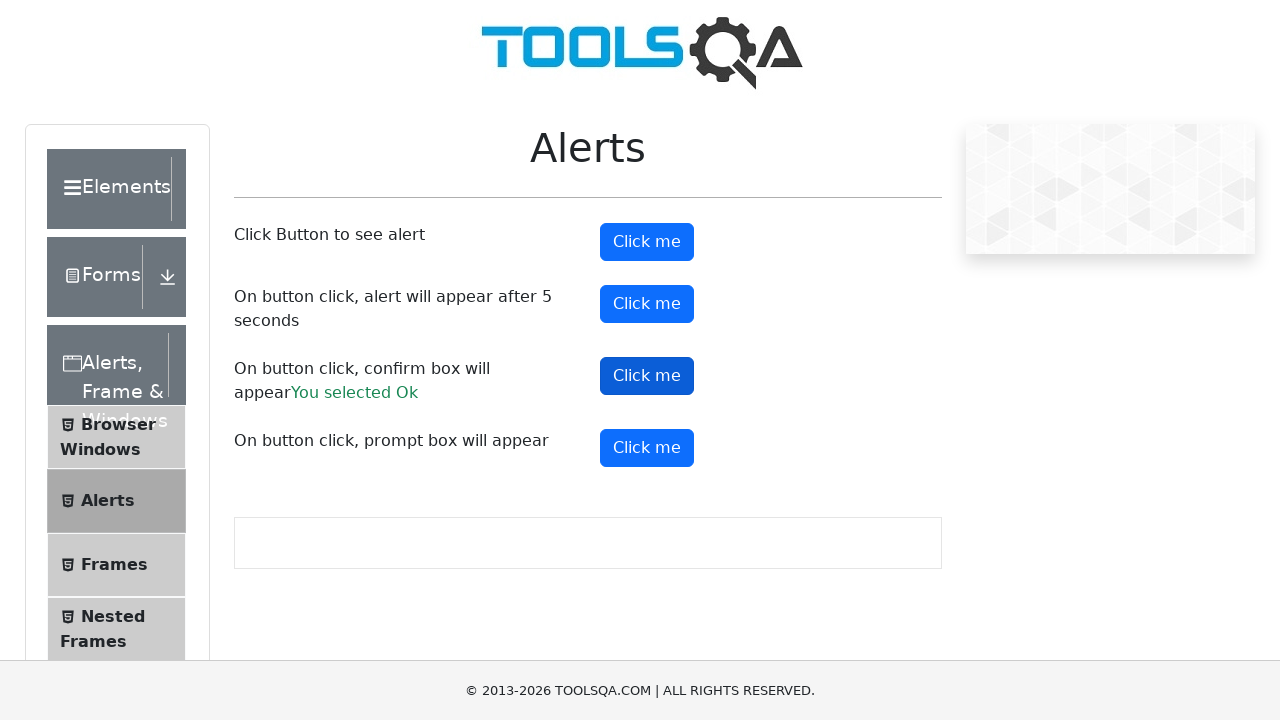

Clicked prompt dialog button at (647, 448) on #promtButton
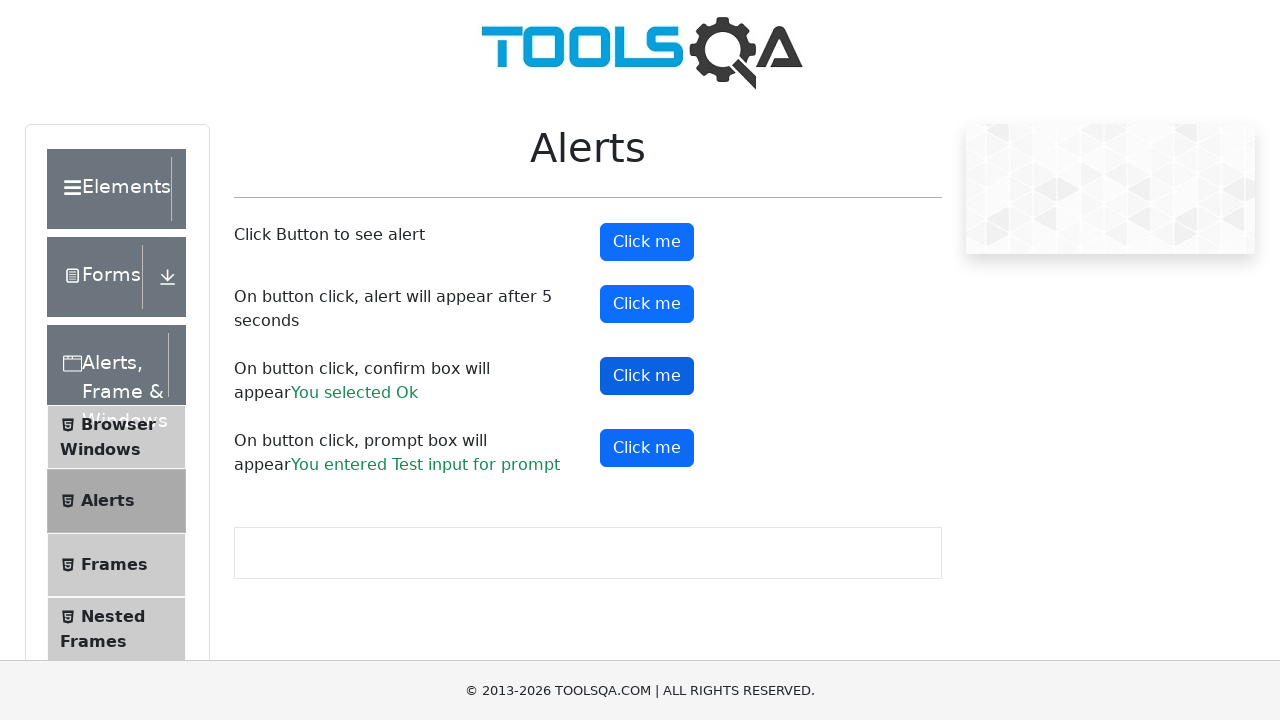

Waited 2 seconds for prompt to be handled
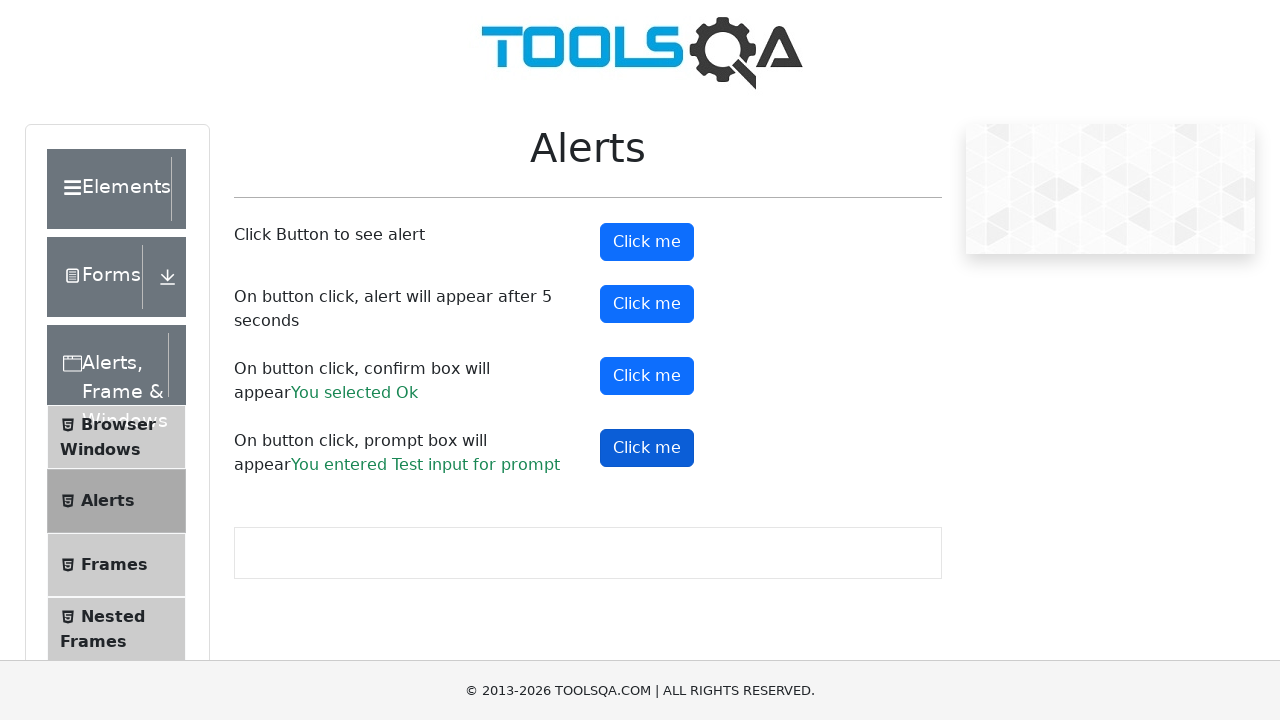

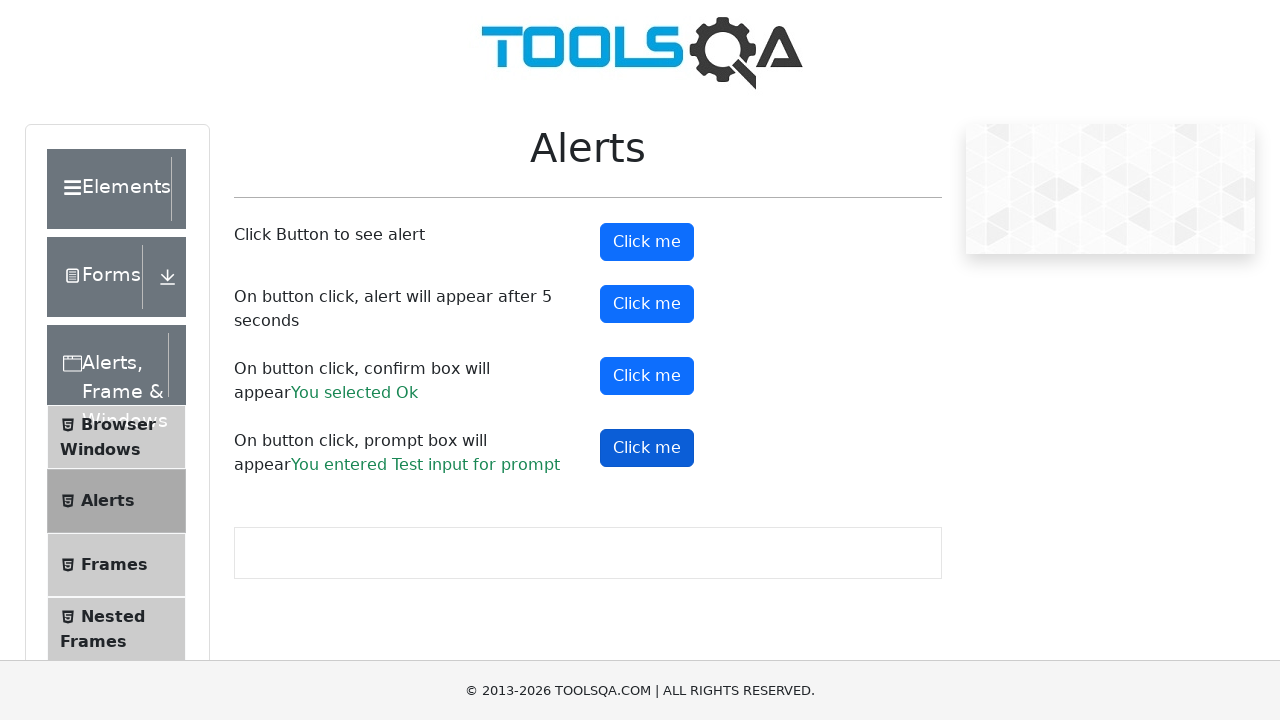